Tests React Semantic UI dropdown by selecting different names from the dropdown menu

Starting URL: https://react.semantic-ui.com/maximize/dropdown-example-selection/

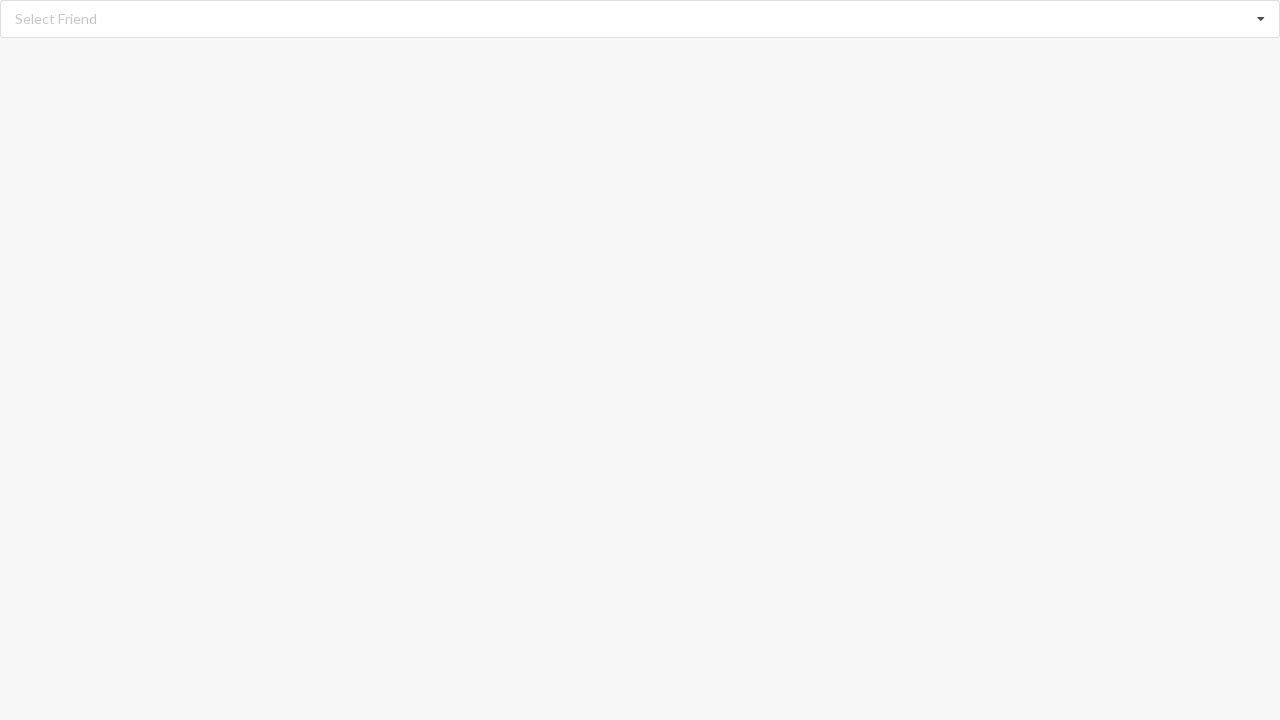

Clicked dropdown icon to open menu at (1261, 19) on xpath=//i[@class='dropdown icon']
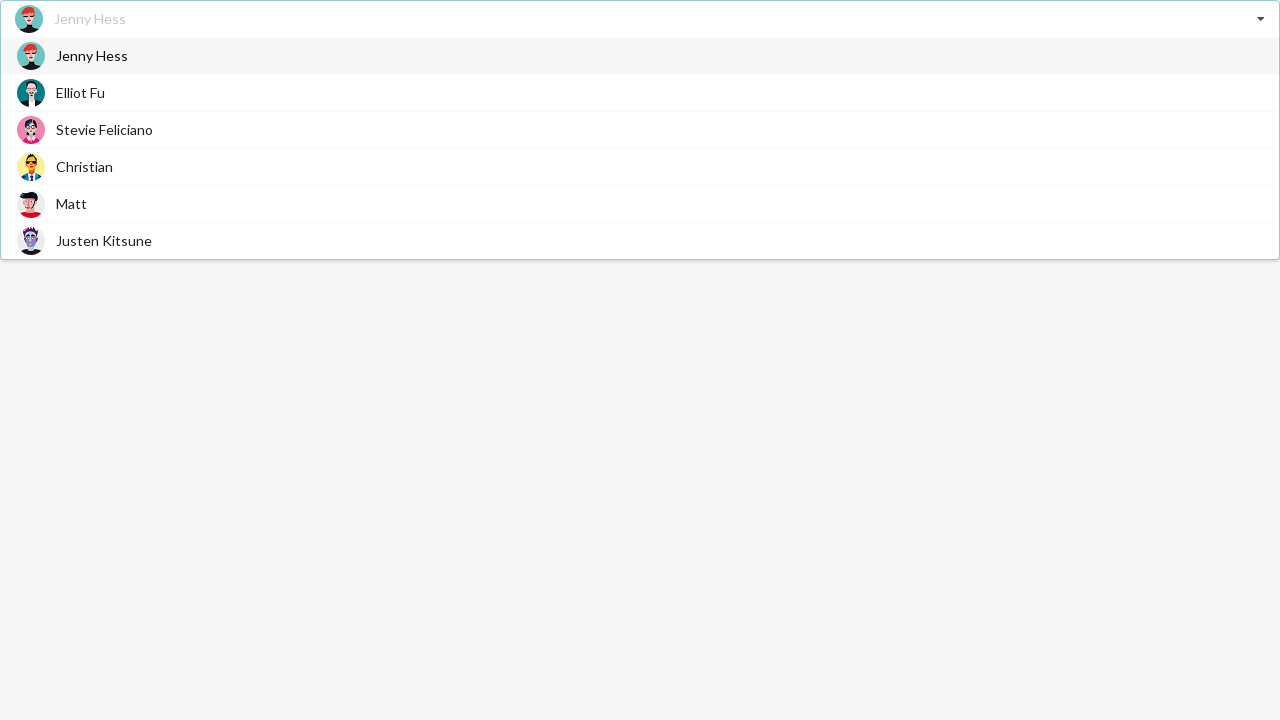

Dropdown menu items loaded
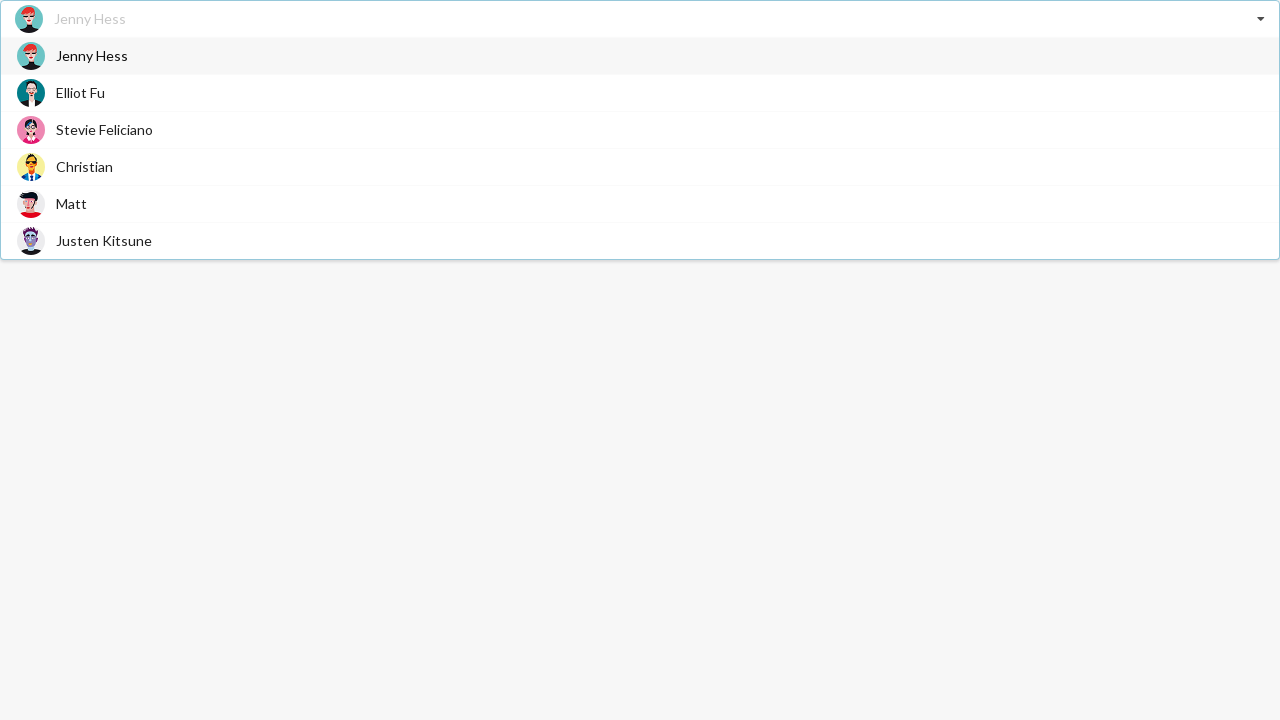

Selected 'Matt' from dropdown menu at (72, 204) on xpath=//div[contains(@class,'item')]/span[text()='Matt']
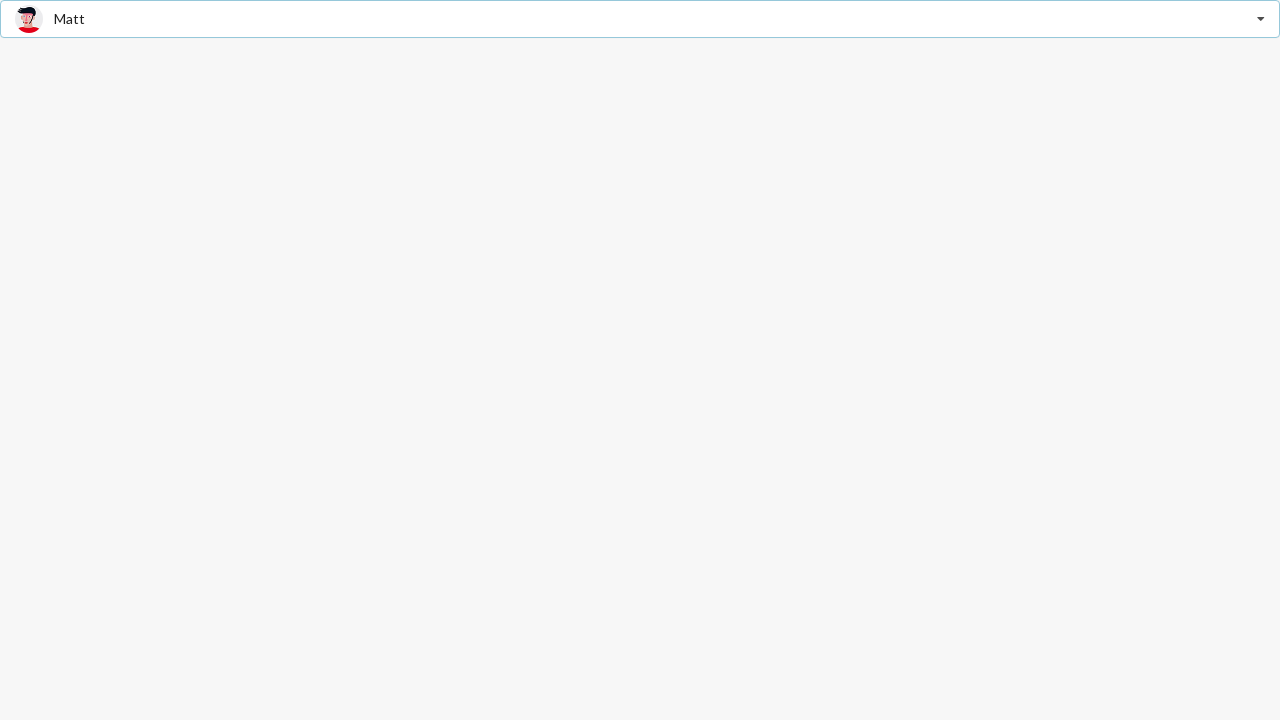

Clicked dropdown icon to open menu again at (1261, 19) on xpath=//i[@class='dropdown icon']
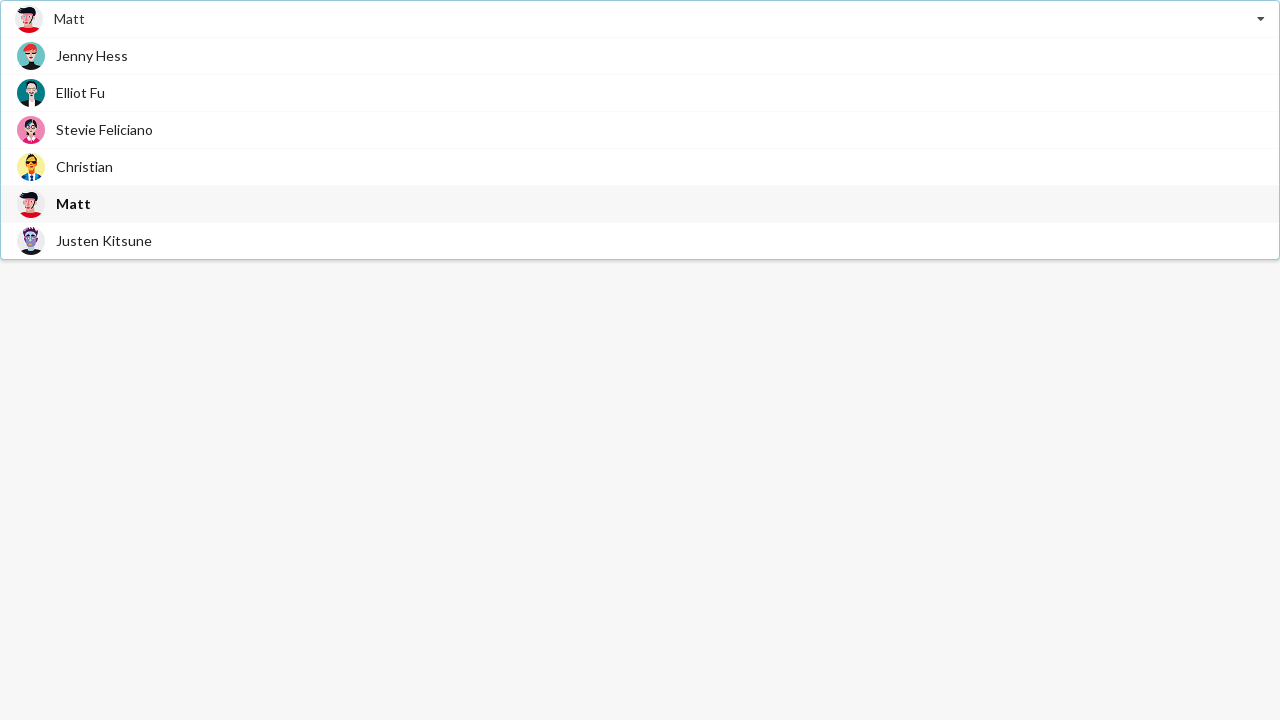

Dropdown menu items loaded
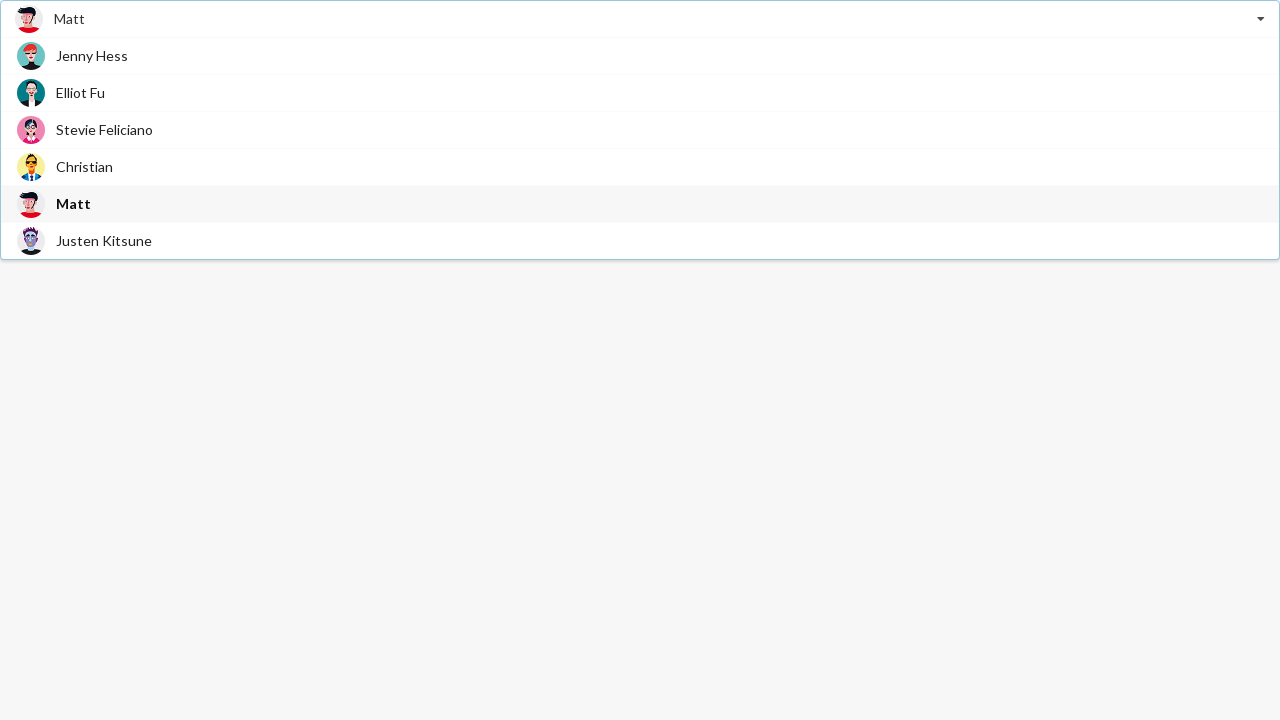

Selected 'Jenny Hess' from dropdown menu at (92, 56) on xpath=//div[contains(@class,'item')]/span[text()='Jenny Hess']
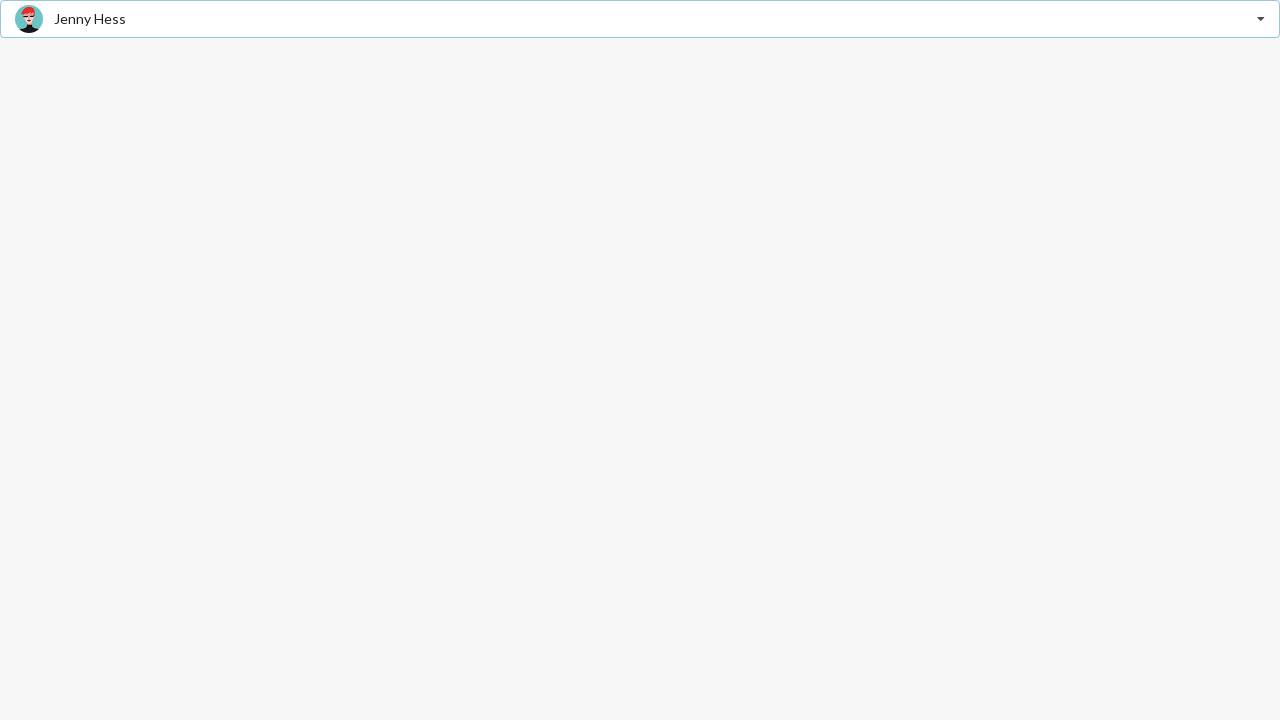

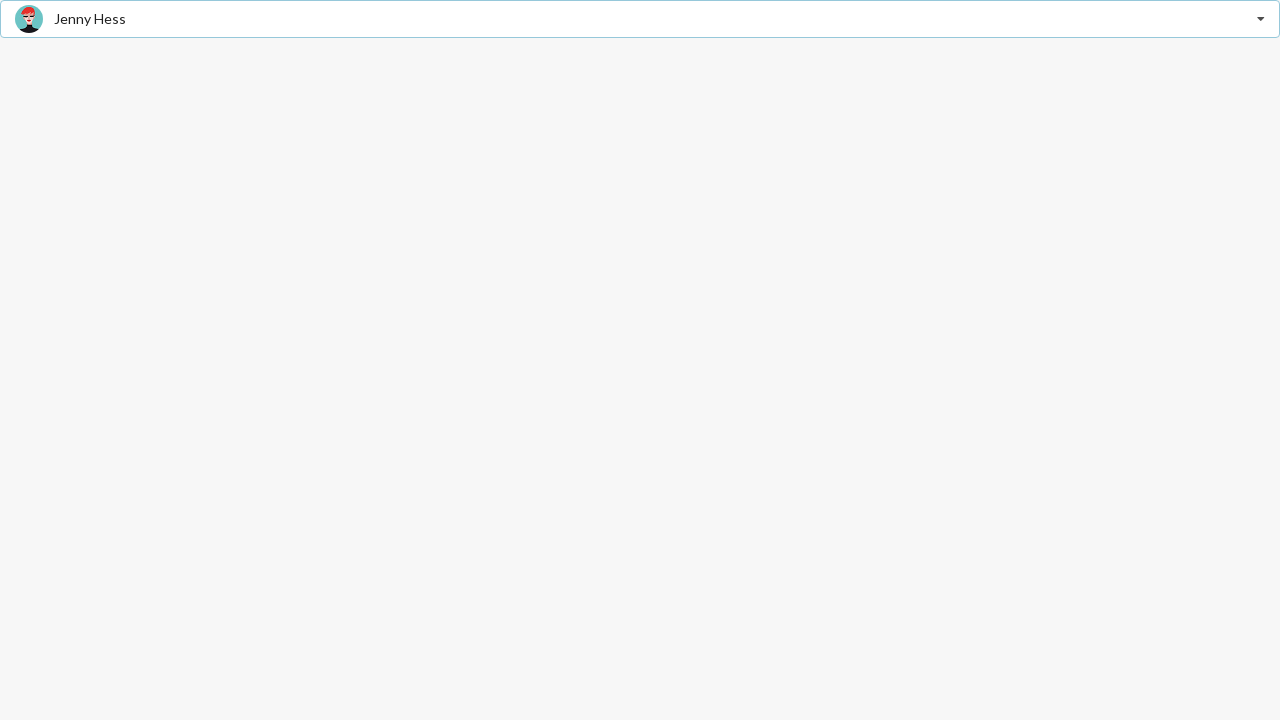